Tests the add row functionality of a bootstrap table by adding 5 new rows with employee information

Starting URL: https://www.tutorialrepublic.com/snippets/bootstrap/table-with-add-and-delete-row-feature.php

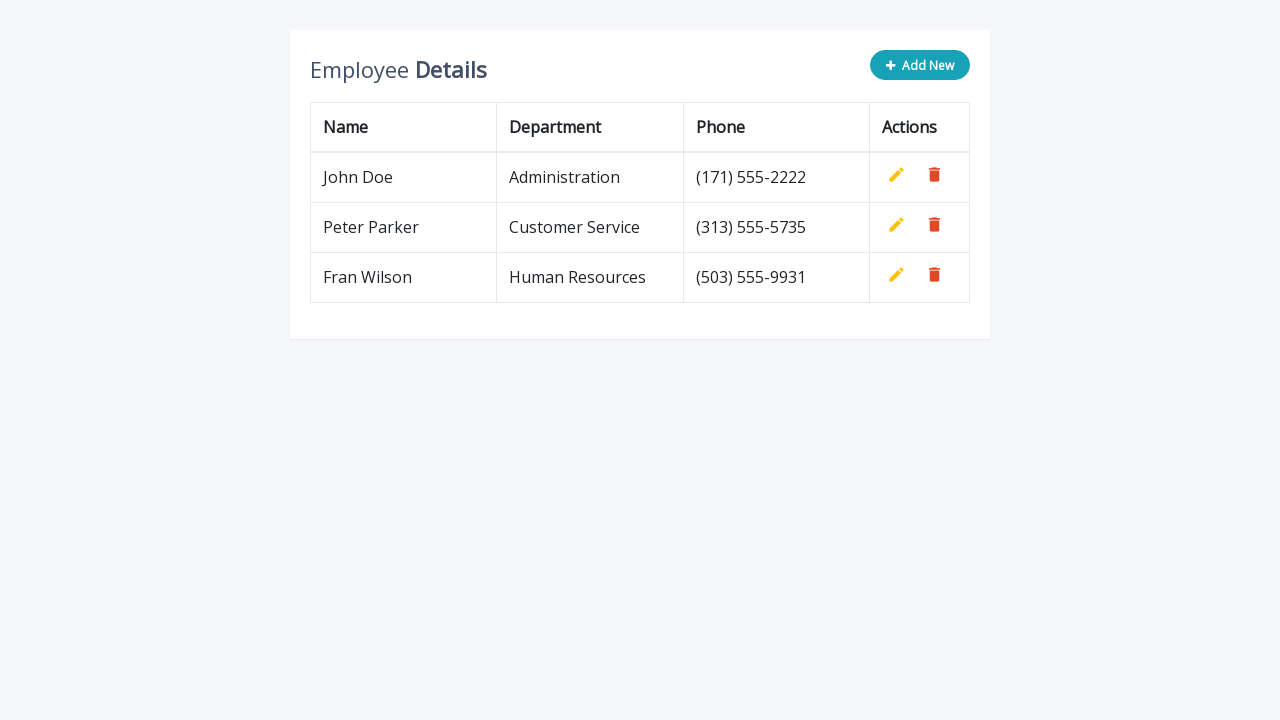

Clicked 'Add New' button to create a new row at (920, 65) on button.add-new
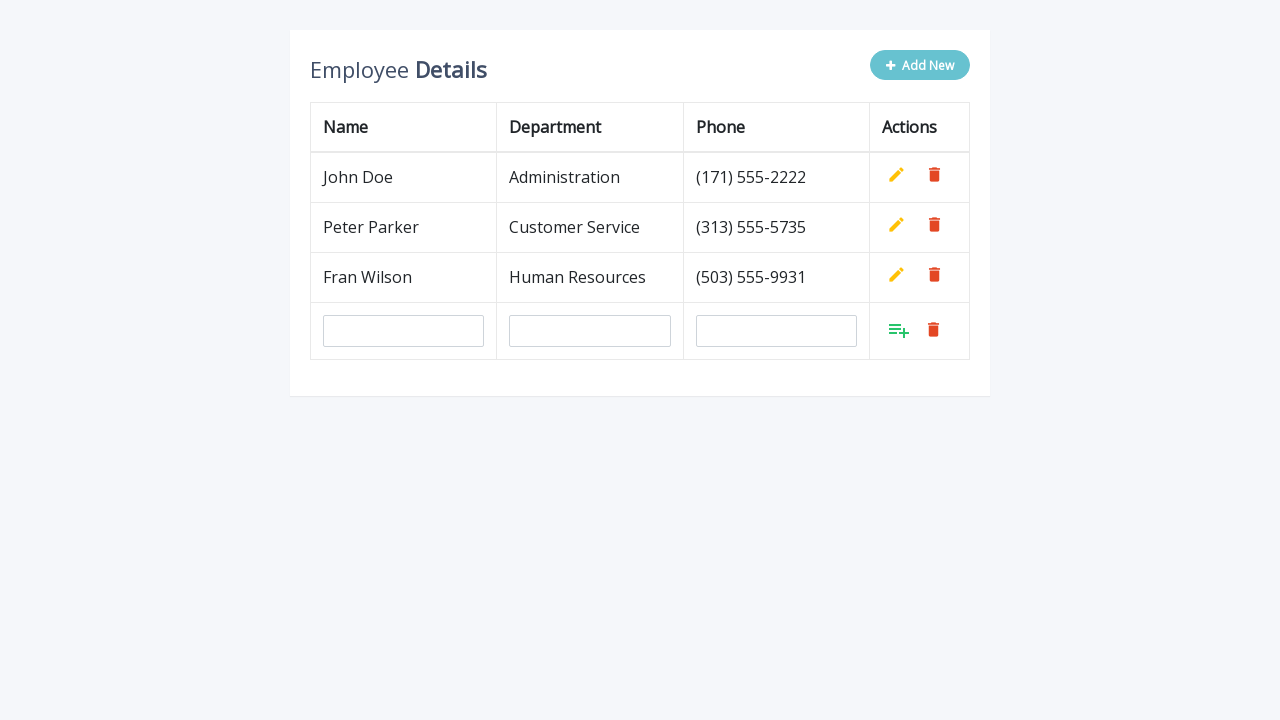

Filled in employee name field with 'Nikola Nikolic' on input#name
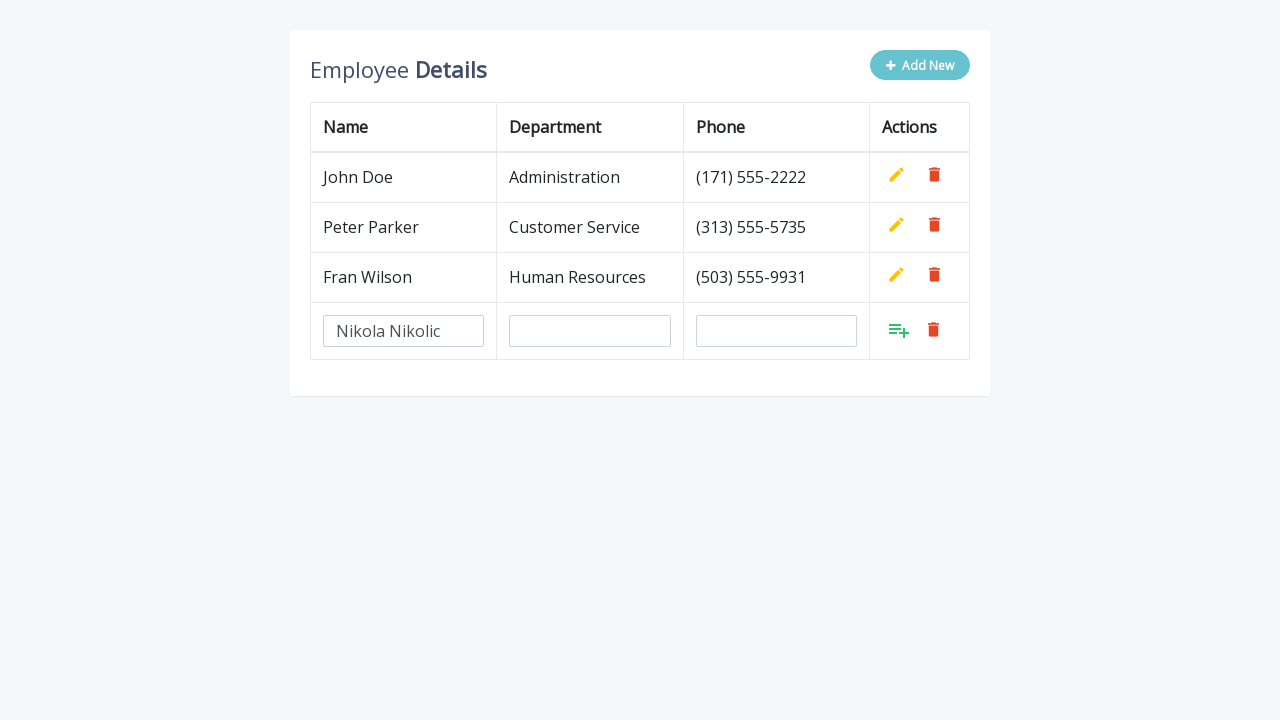

Filled in department field with 'IT' on input#department
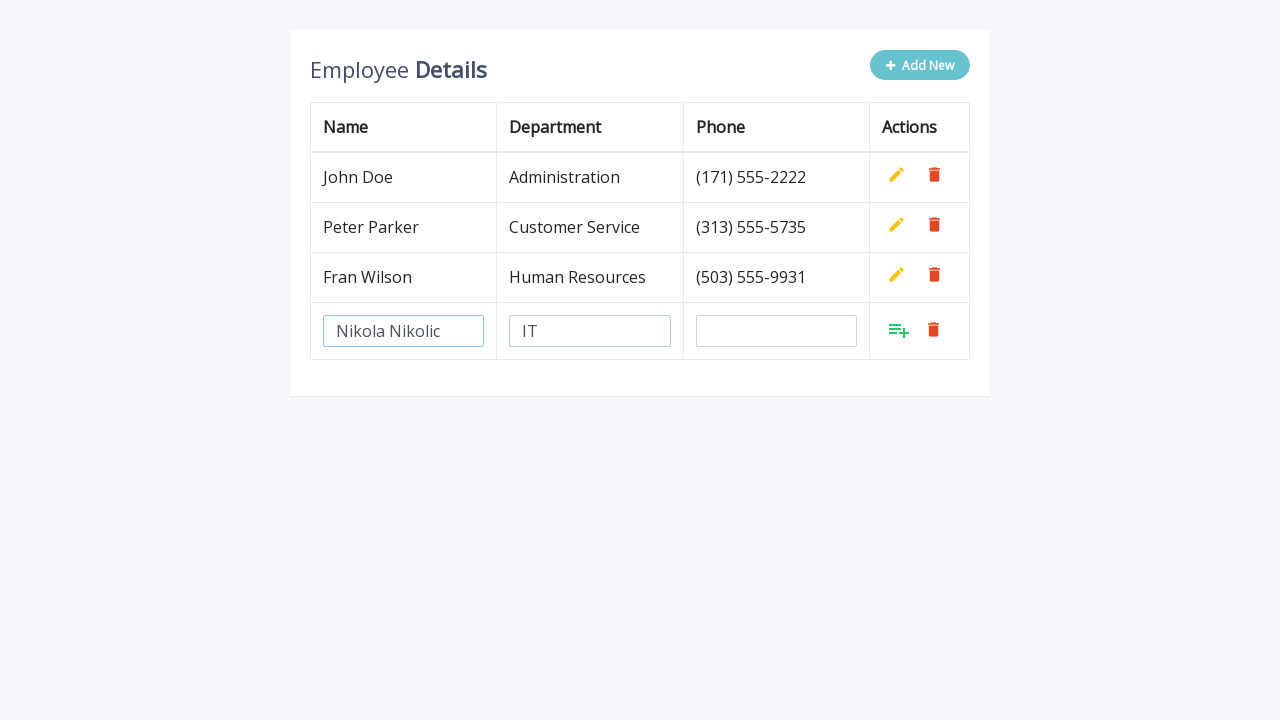

Filled in phone field with '(111)-000-555' on input#phone
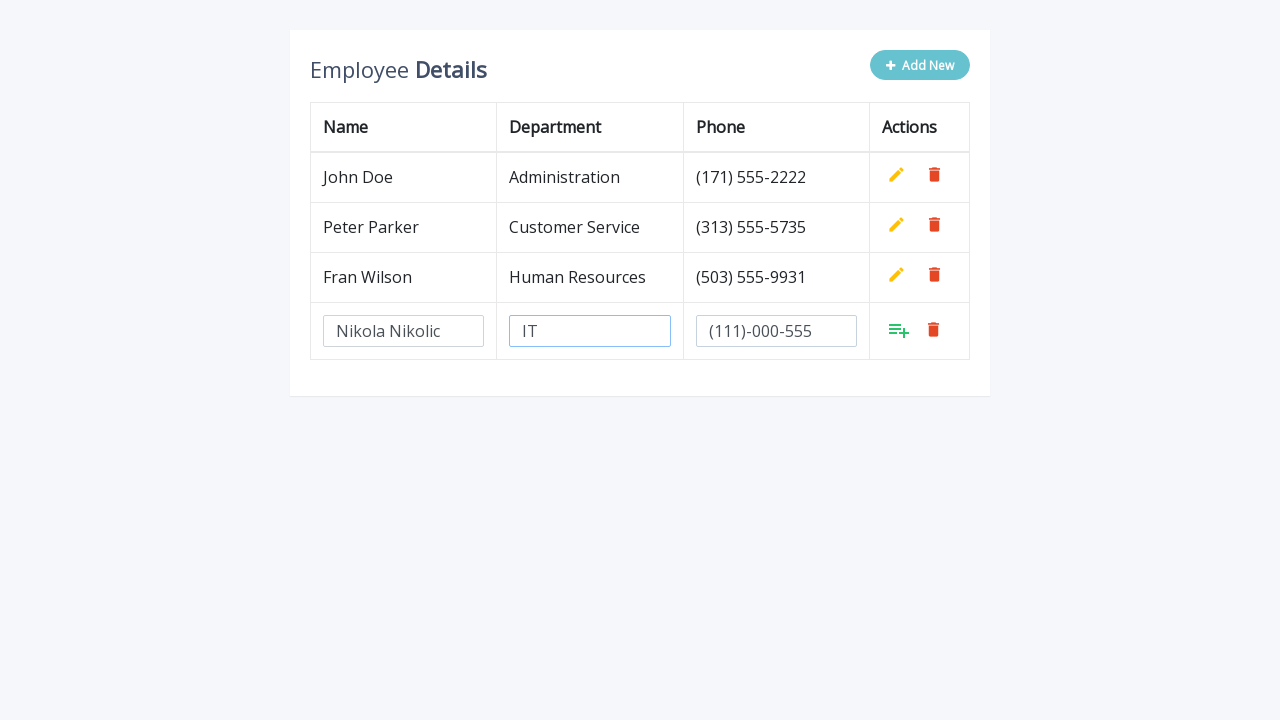

Clicked the Add button to confirm the new row entry at (899, 330) on xpath=//tbody/tr[last()]/td[last()]/a[@class='add']
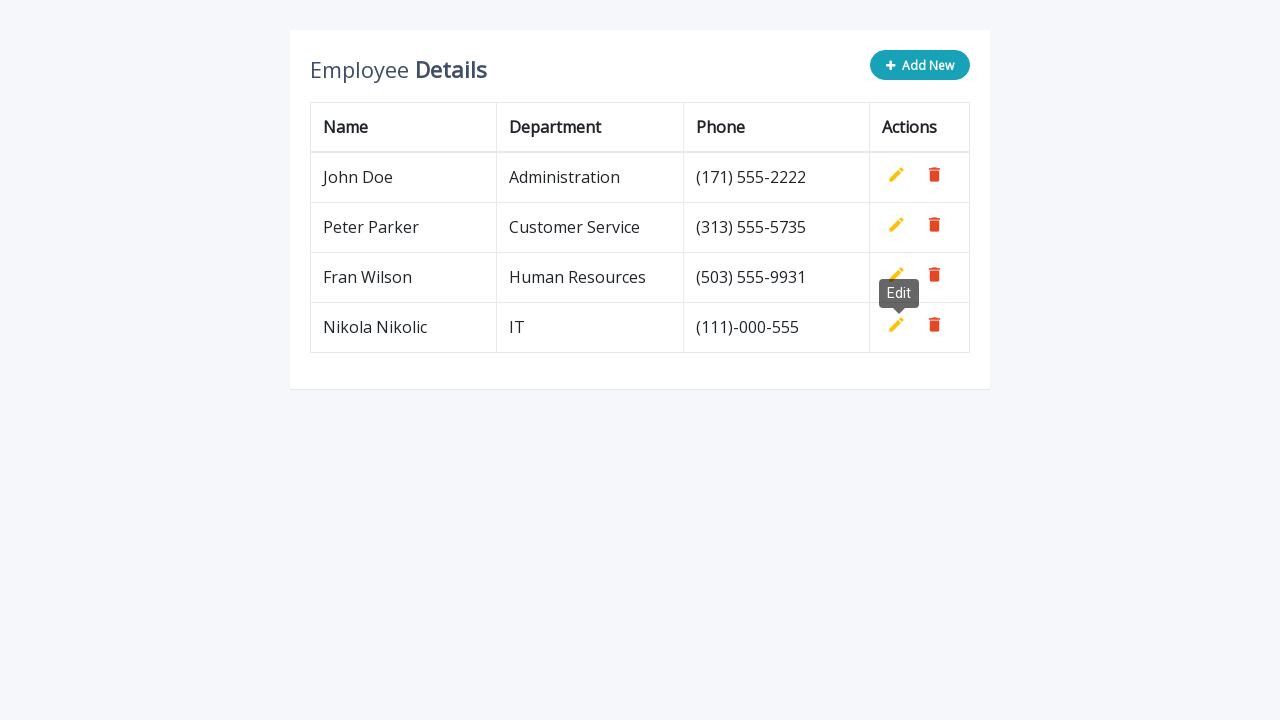

Waited 0.5 seconds before adding the next row
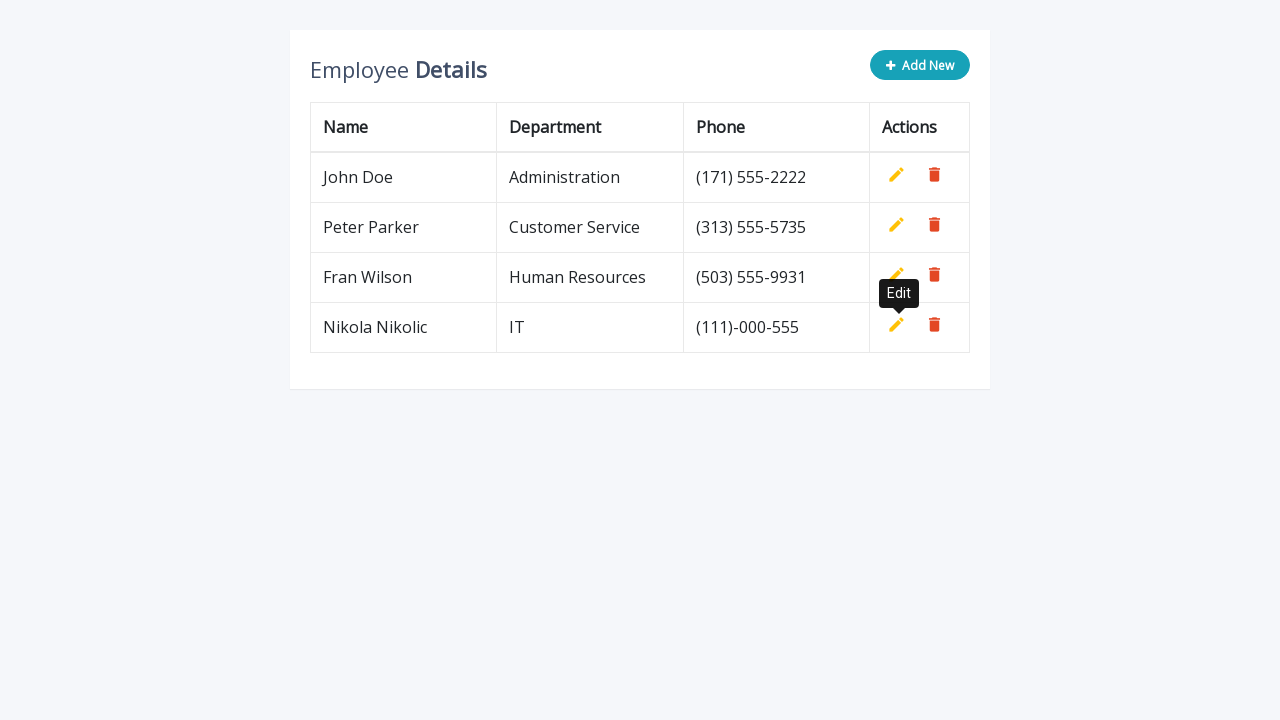

Clicked 'Add New' button to create a new row at (920, 65) on button.add-new
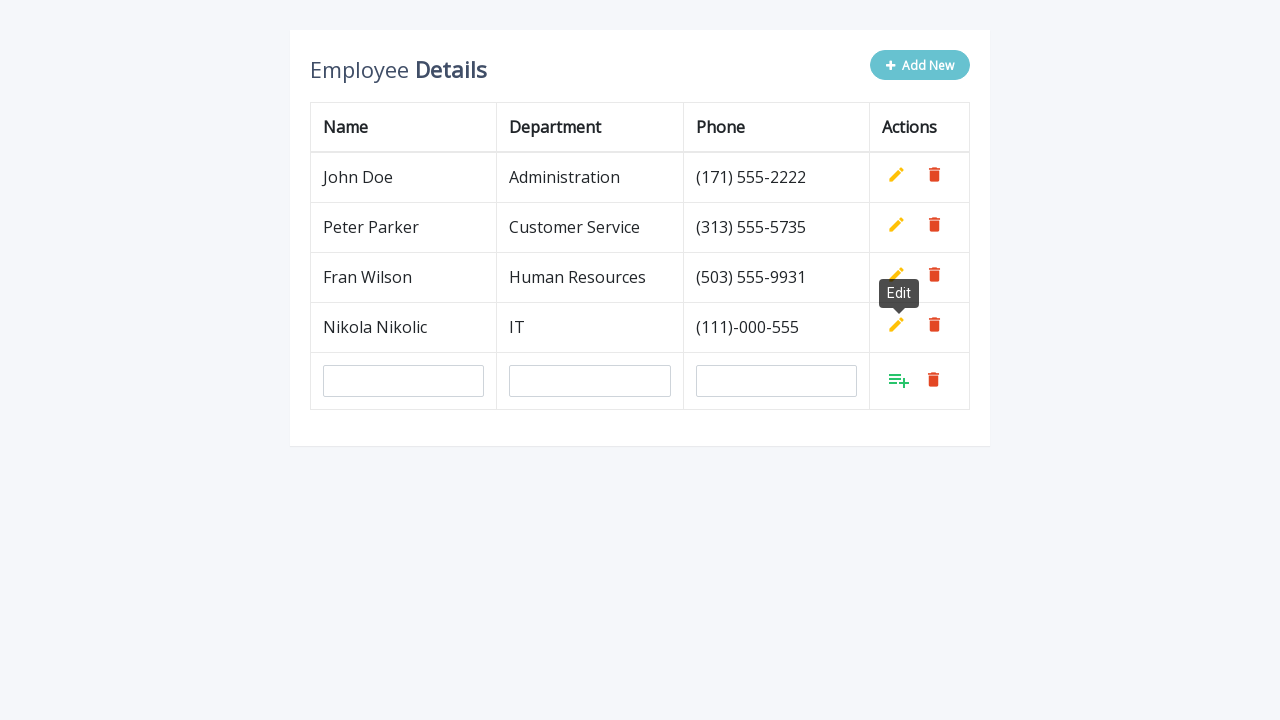

Filled in employee name field with 'Nikola Nikolic' on input#name
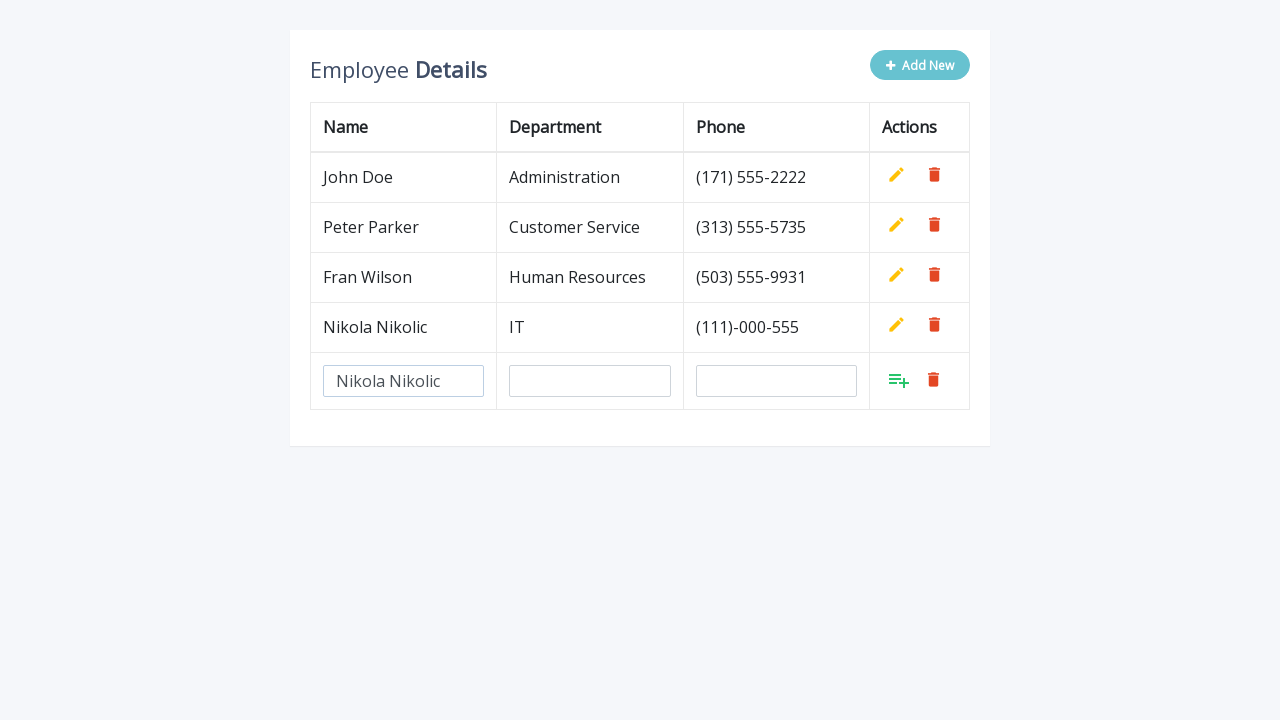

Filled in department field with 'IT' on input#department
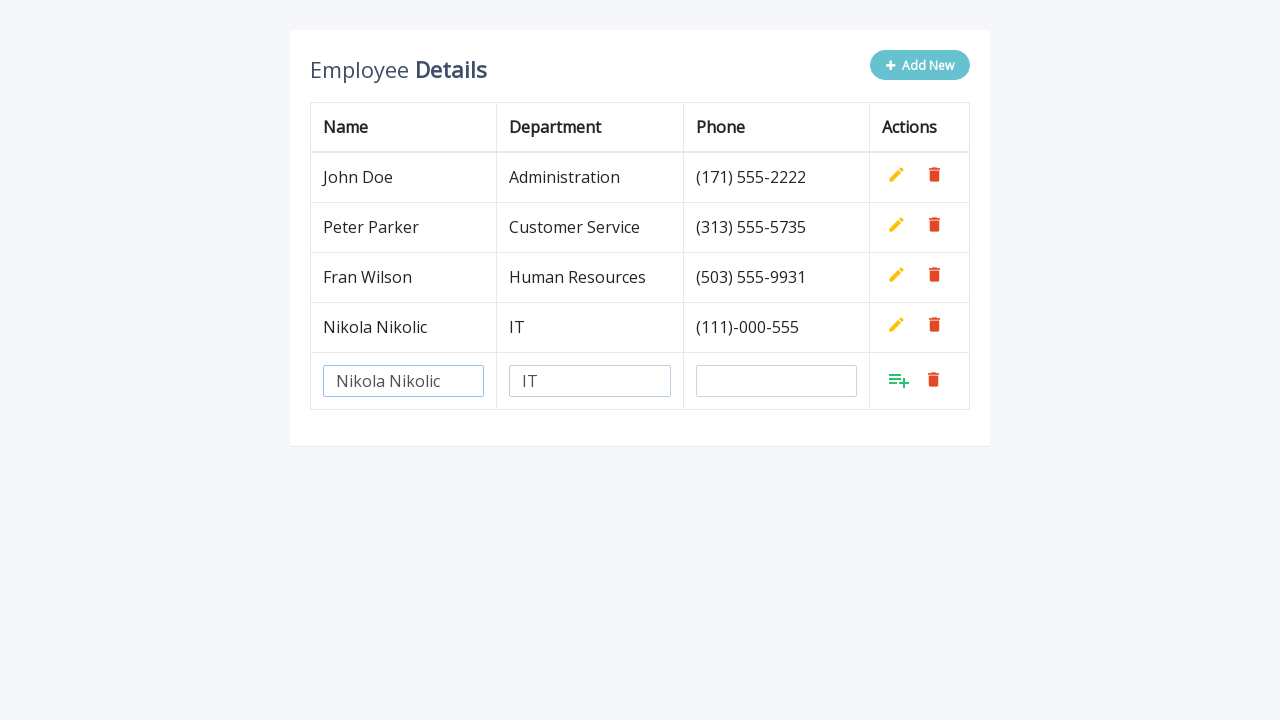

Filled in phone field with '(111)-000-555' on input#phone
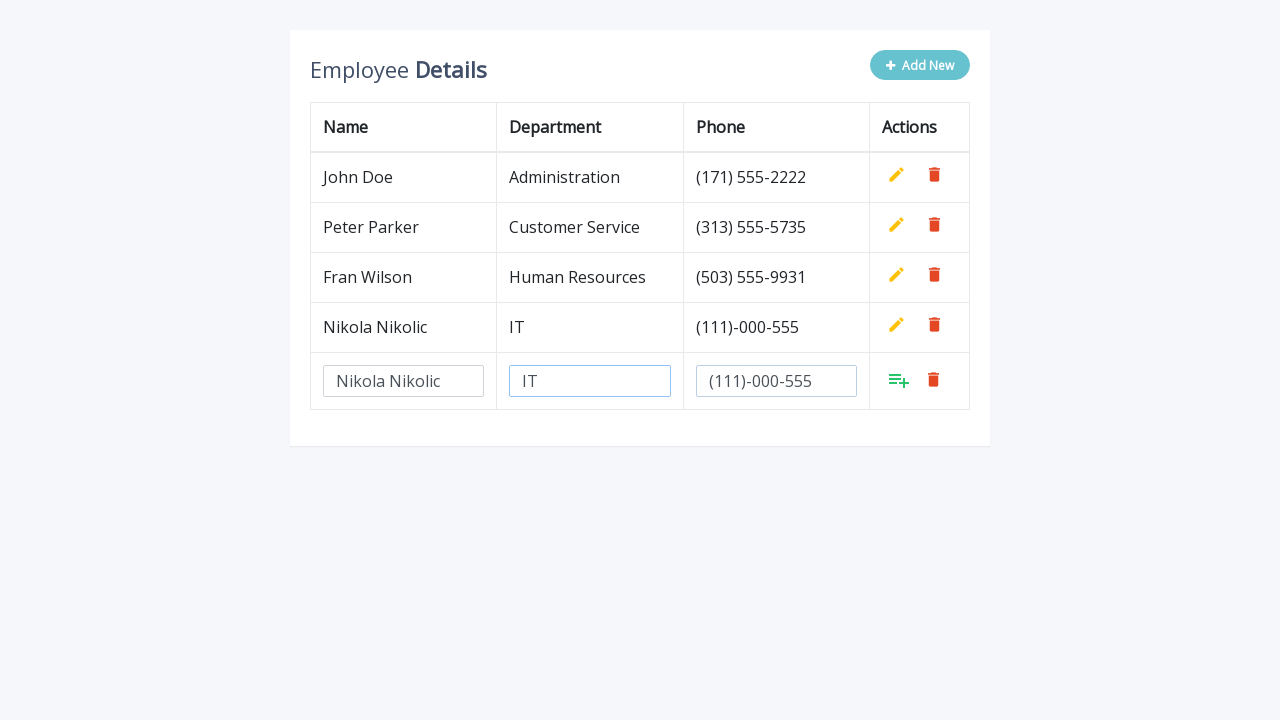

Clicked the Add button to confirm the new row entry at (899, 380) on xpath=//tbody/tr[last()]/td[last()]/a[@class='add']
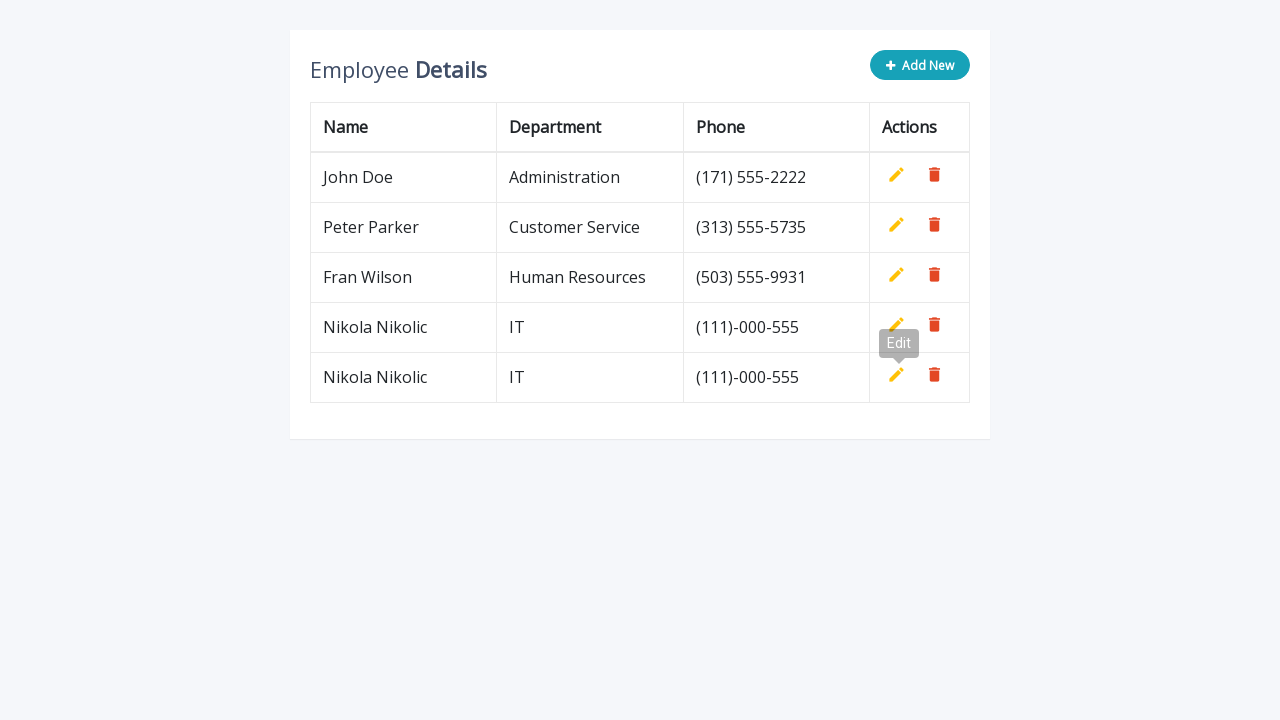

Waited 0.5 seconds before adding the next row
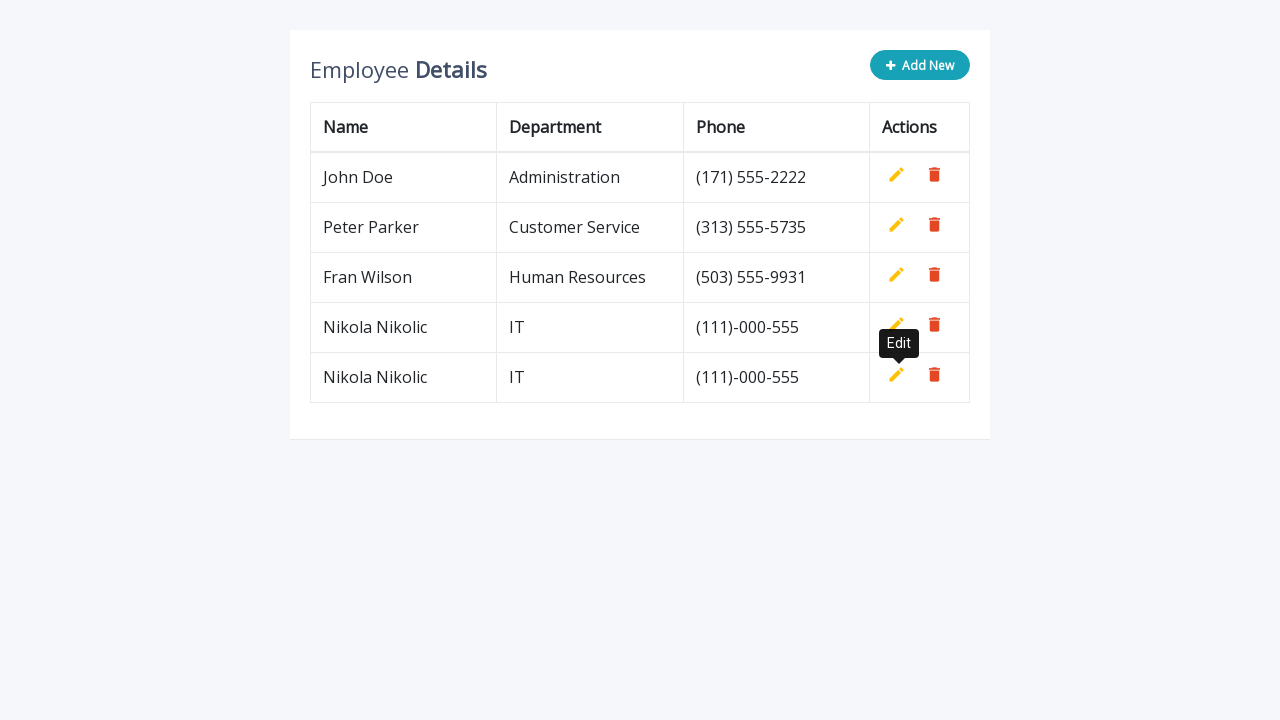

Clicked 'Add New' button to create a new row at (920, 65) on button.add-new
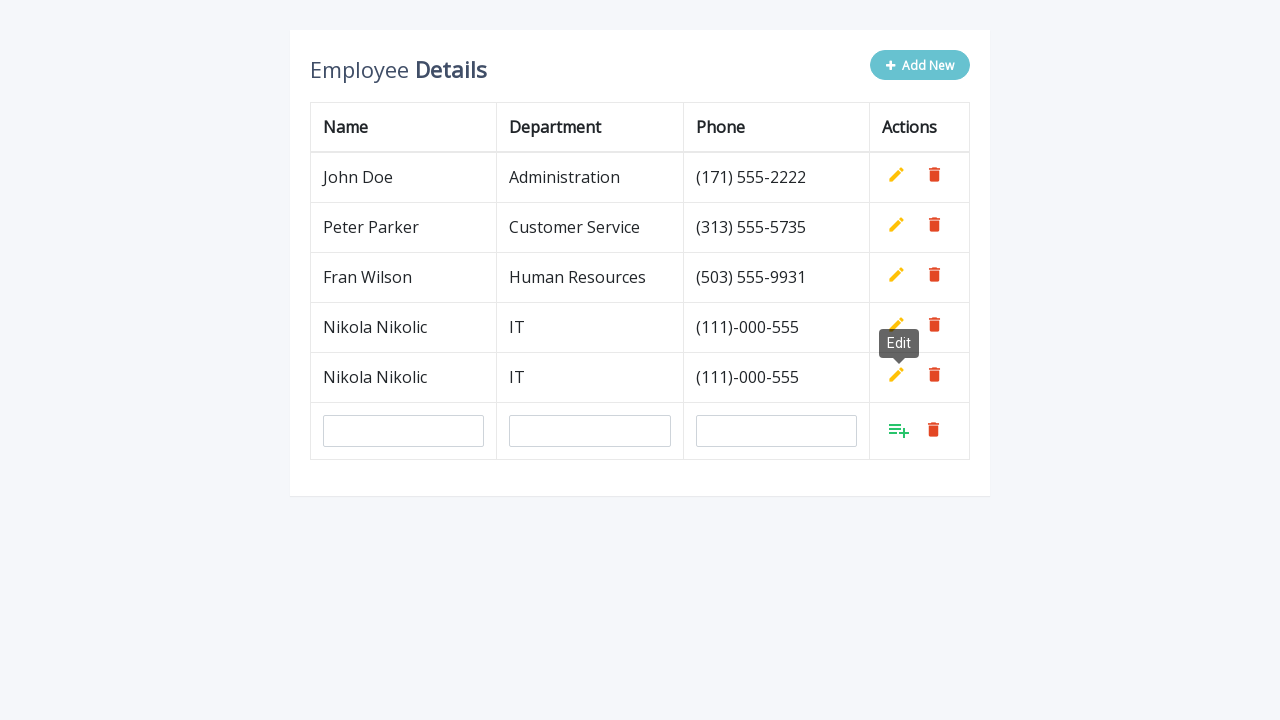

Filled in employee name field with 'Nikola Nikolic' on input#name
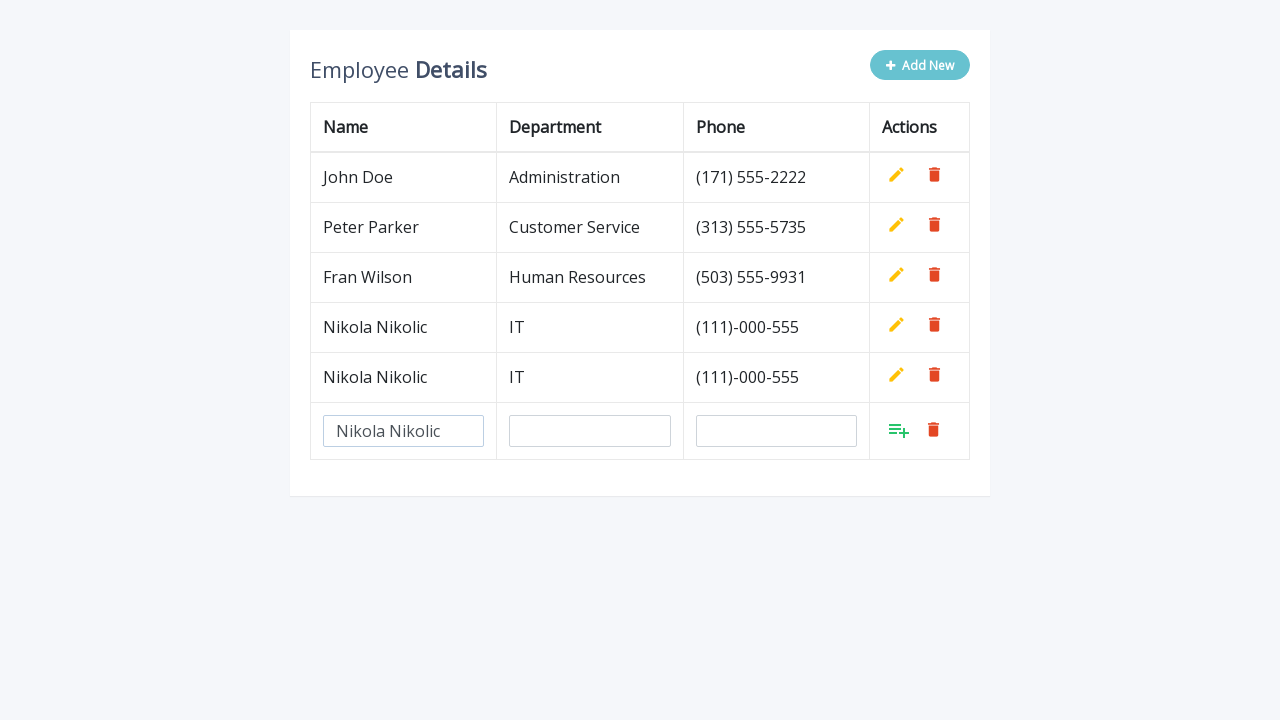

Filled in department field with 'IT' on input#department
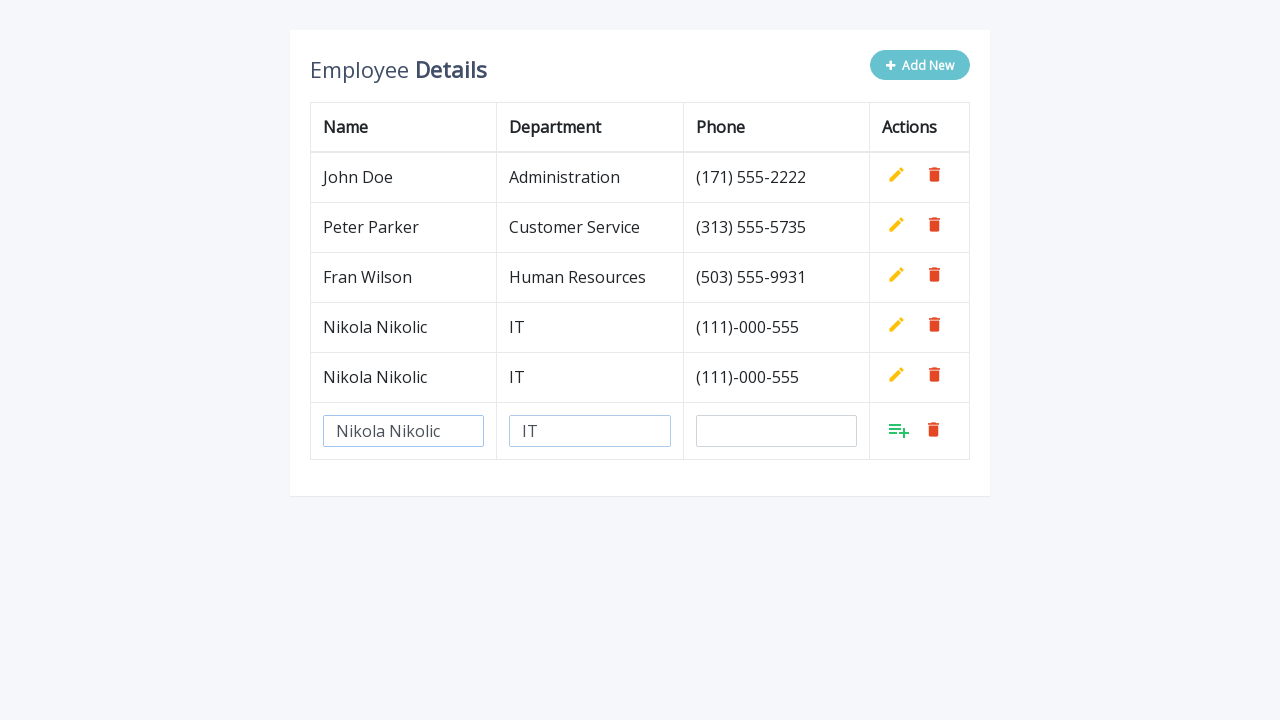

Filled in phone field with '(111)-000-555' on input#phone
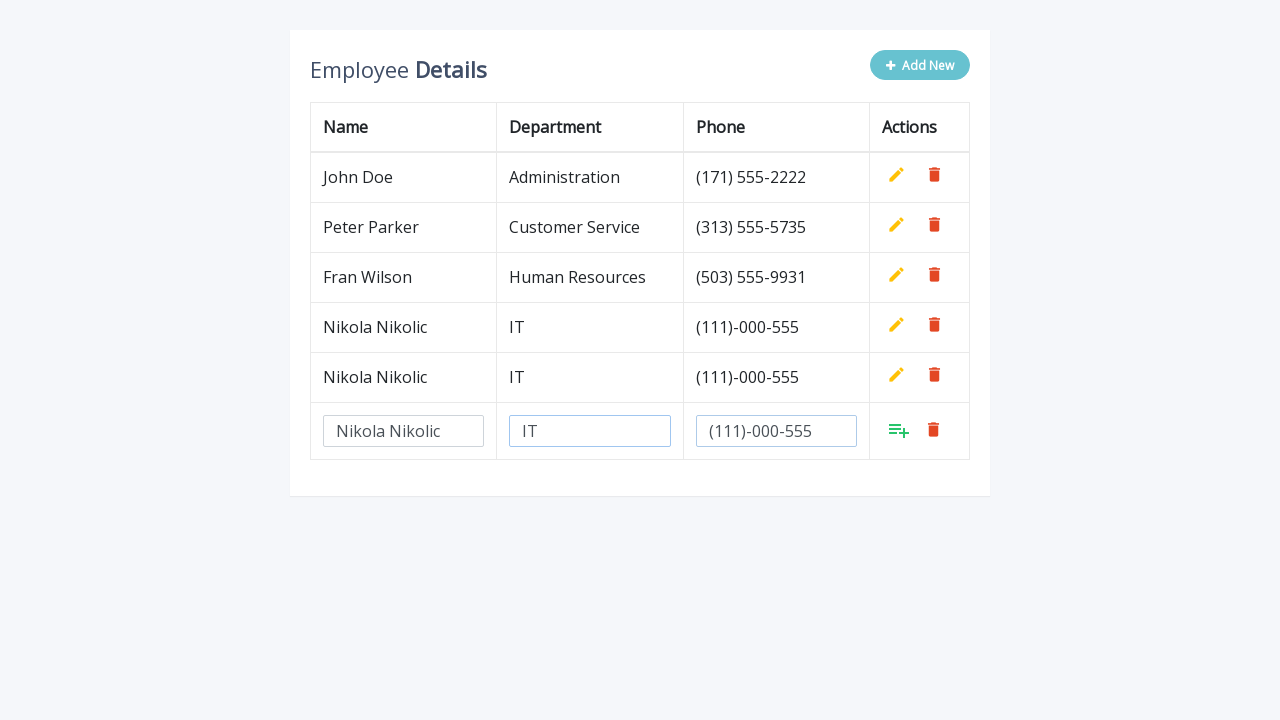

Clicked the Add button to confirm the new row entry at (899, 430) on xpath=//tbody/tr[last()]/td[last()]/a[@class='add']
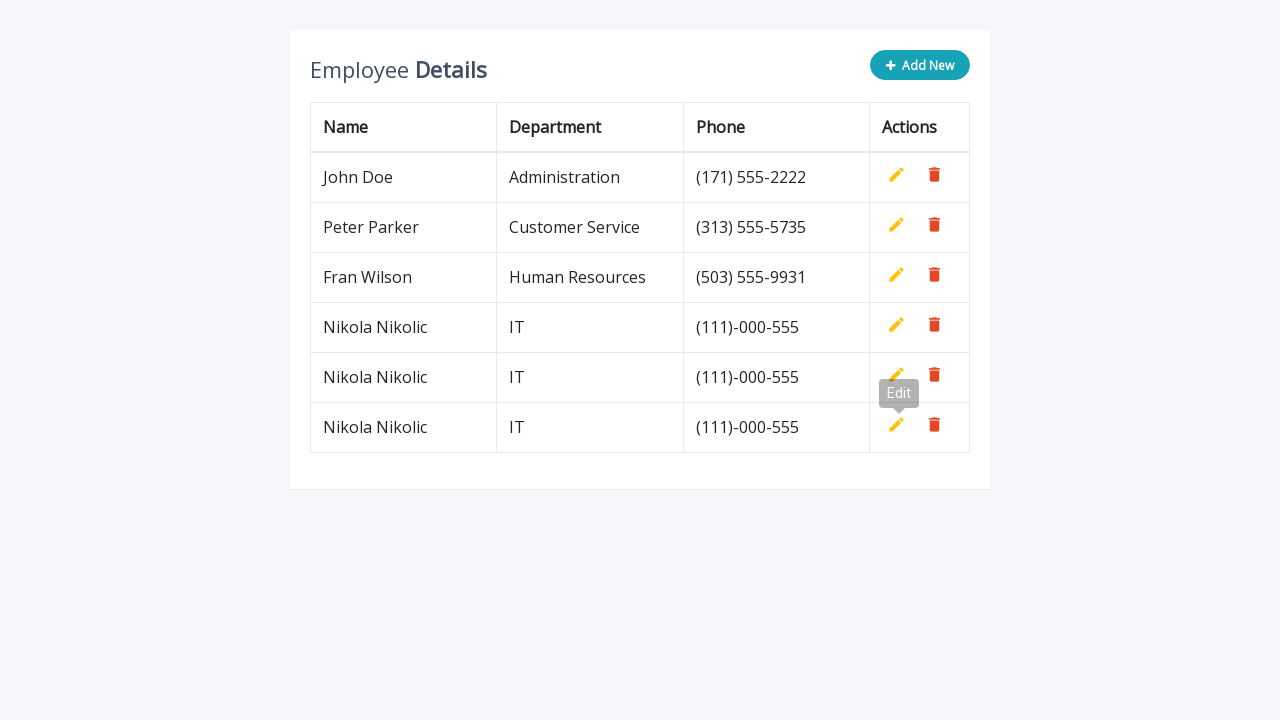

Waited 0.5 seconds before adding the next row
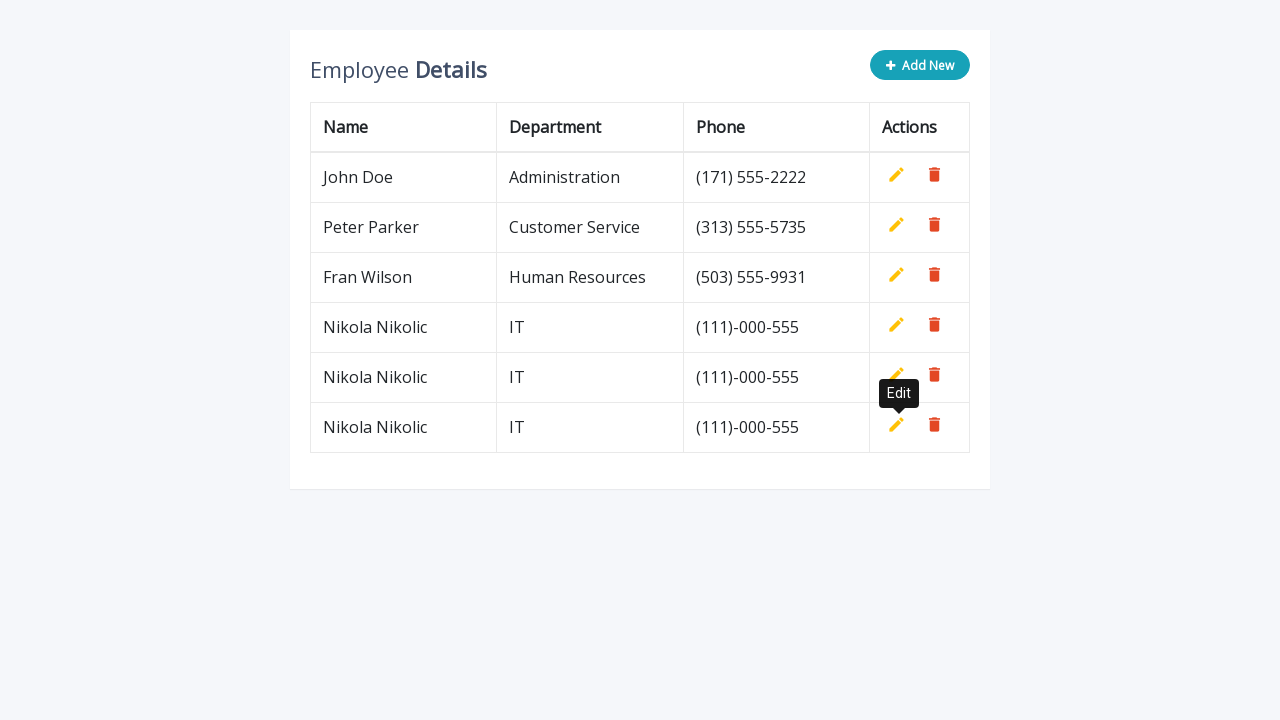

Clicked 'Add New' button to create a new row at (920, 65) on button.add-new
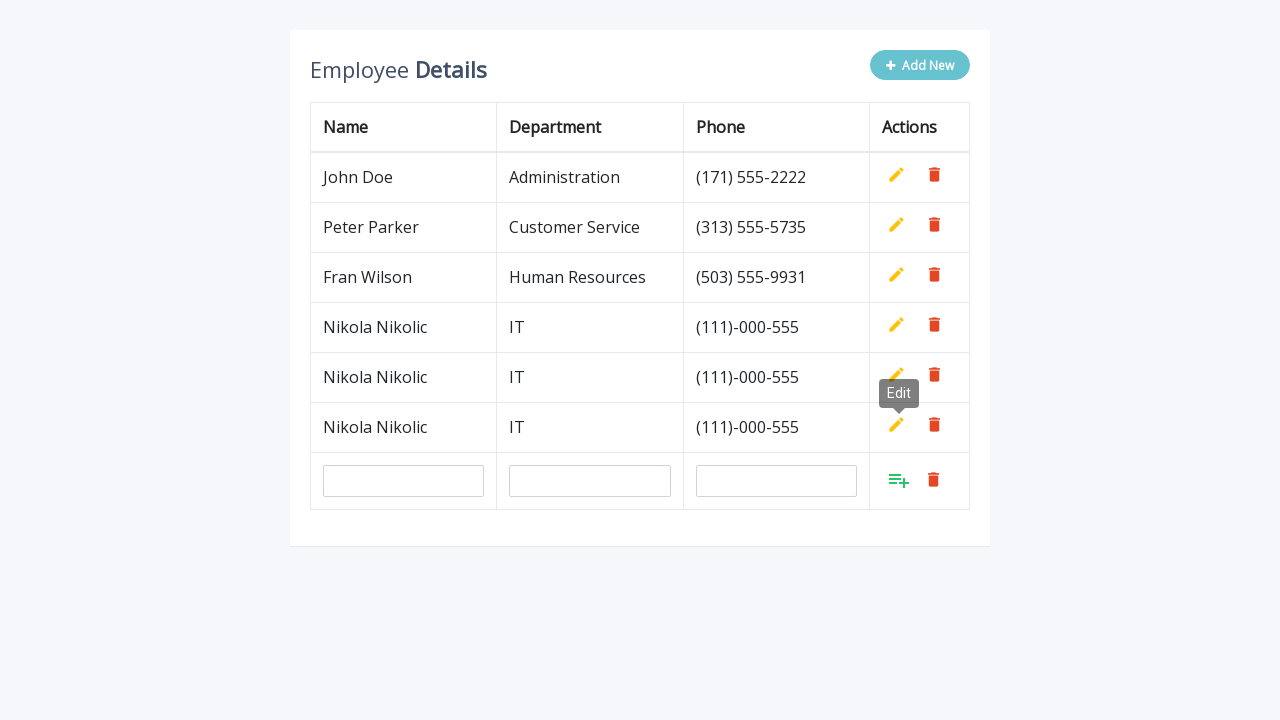

Filled in employee name field with 'Nikola Nikolic' on input#name
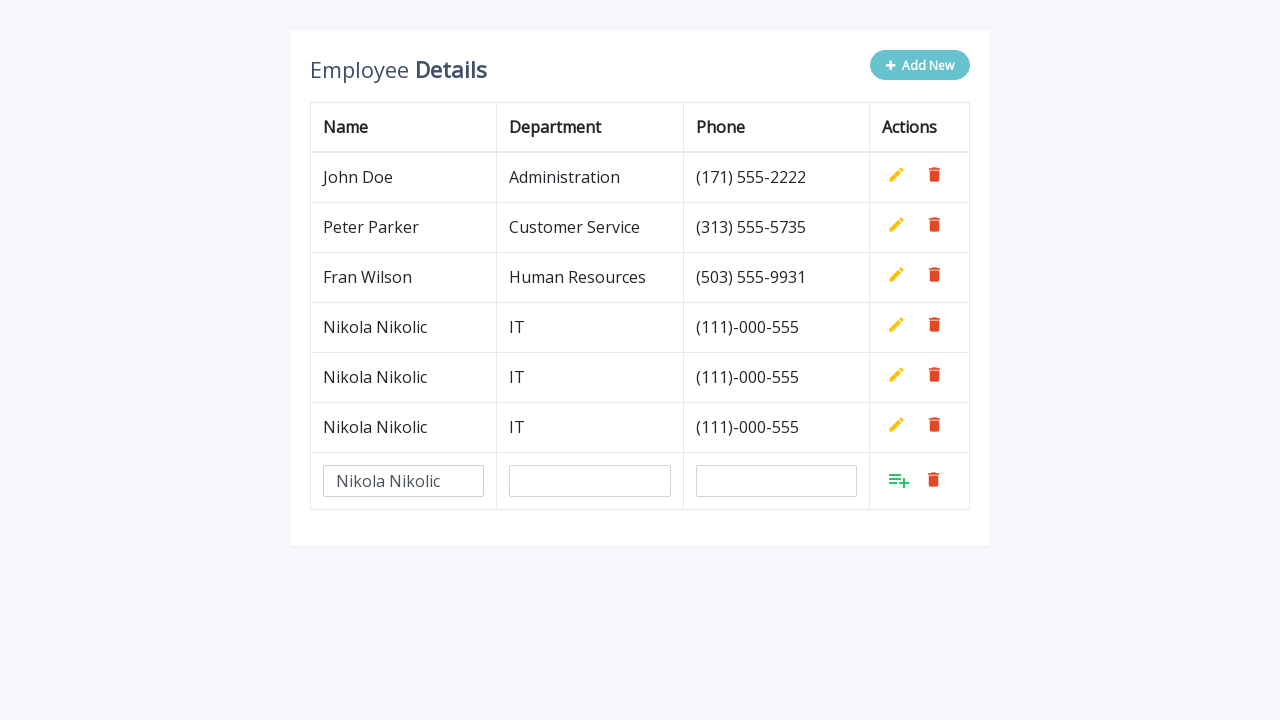

Filled in department field with 'IT' on input#department
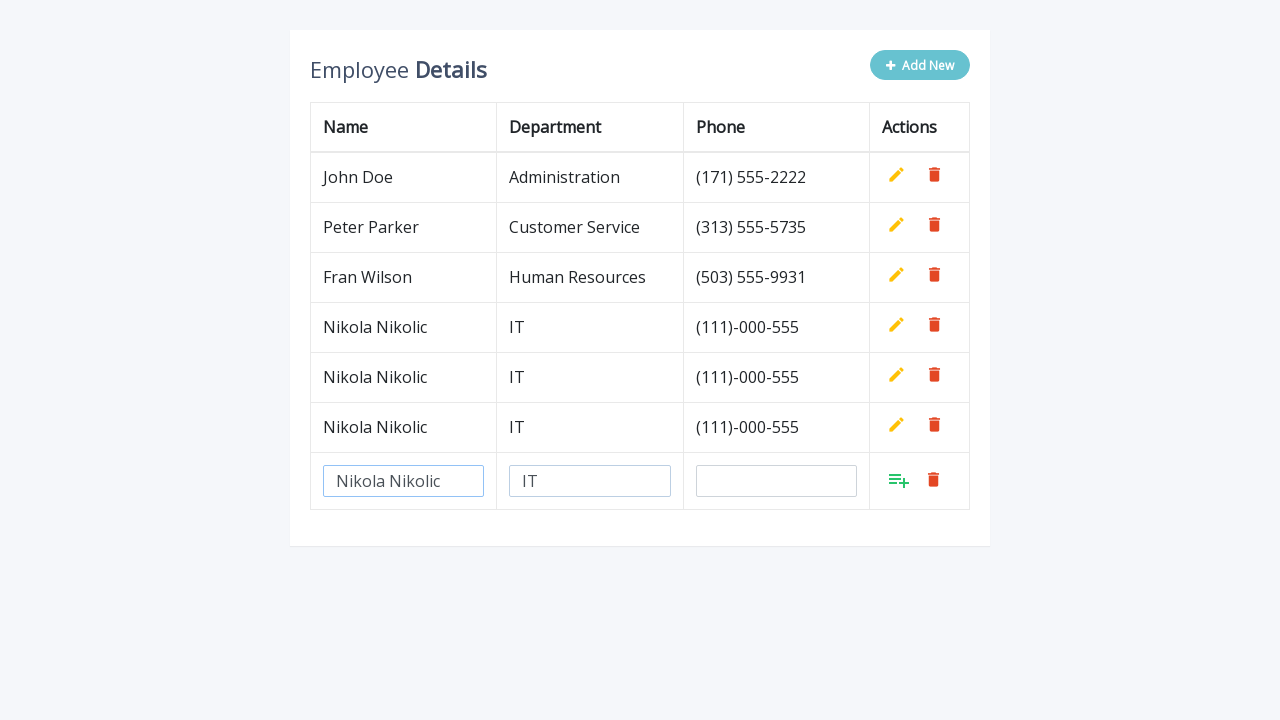

Filled in phone field with '(111)-000-555' on input#phone
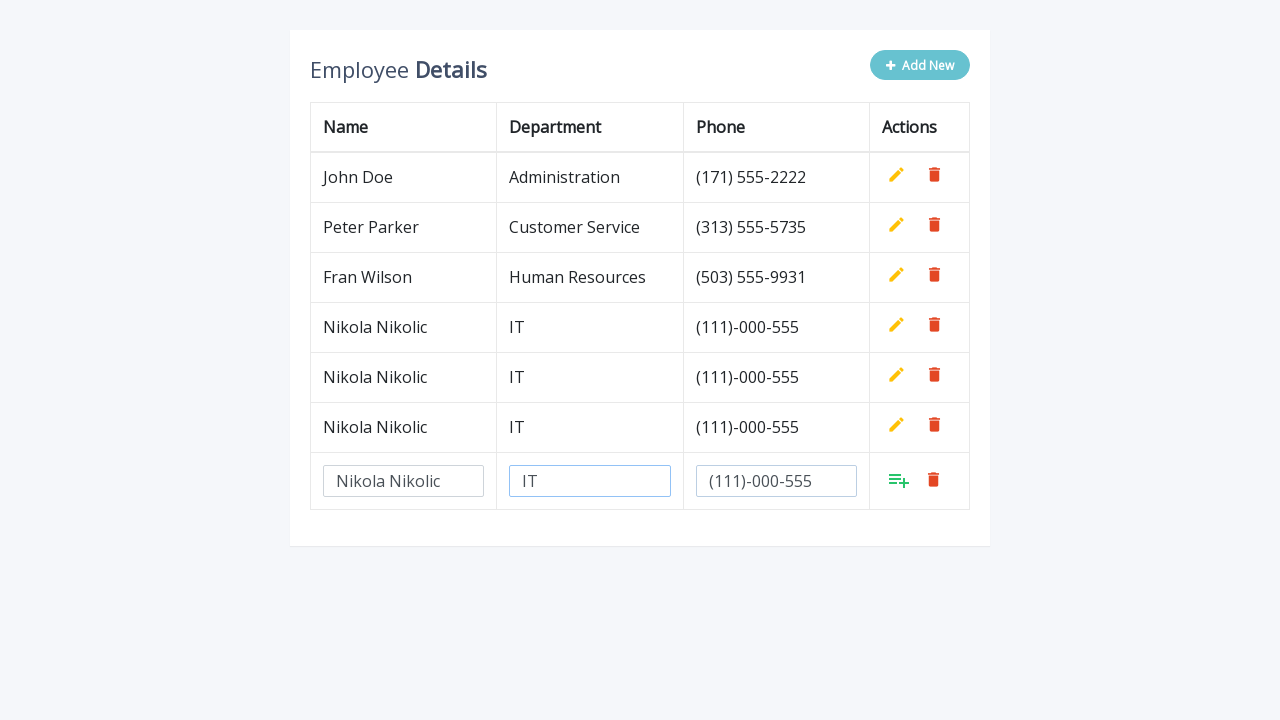

Clicked the Add button to confirm the new row entry at (899, 480) on xpath=//tbody/tr[last()]/td[last()]/a[@class='add']
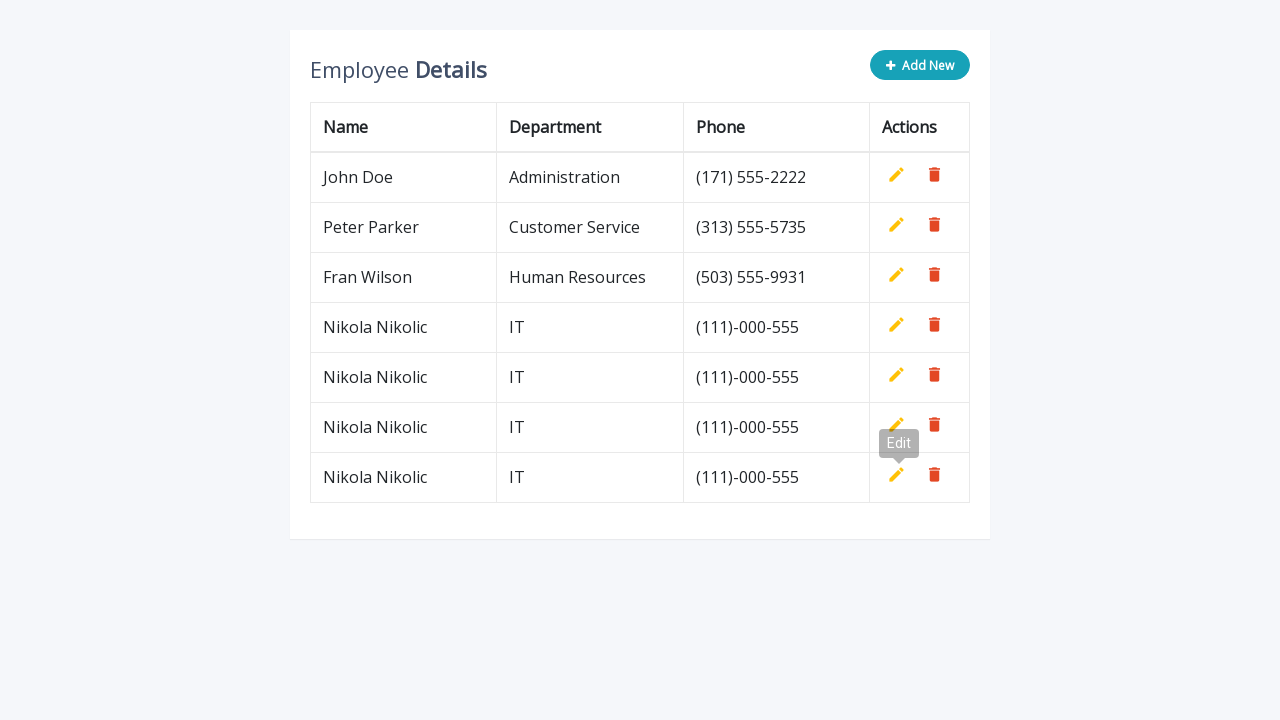

Waited 0.5 seconds before adding the next row
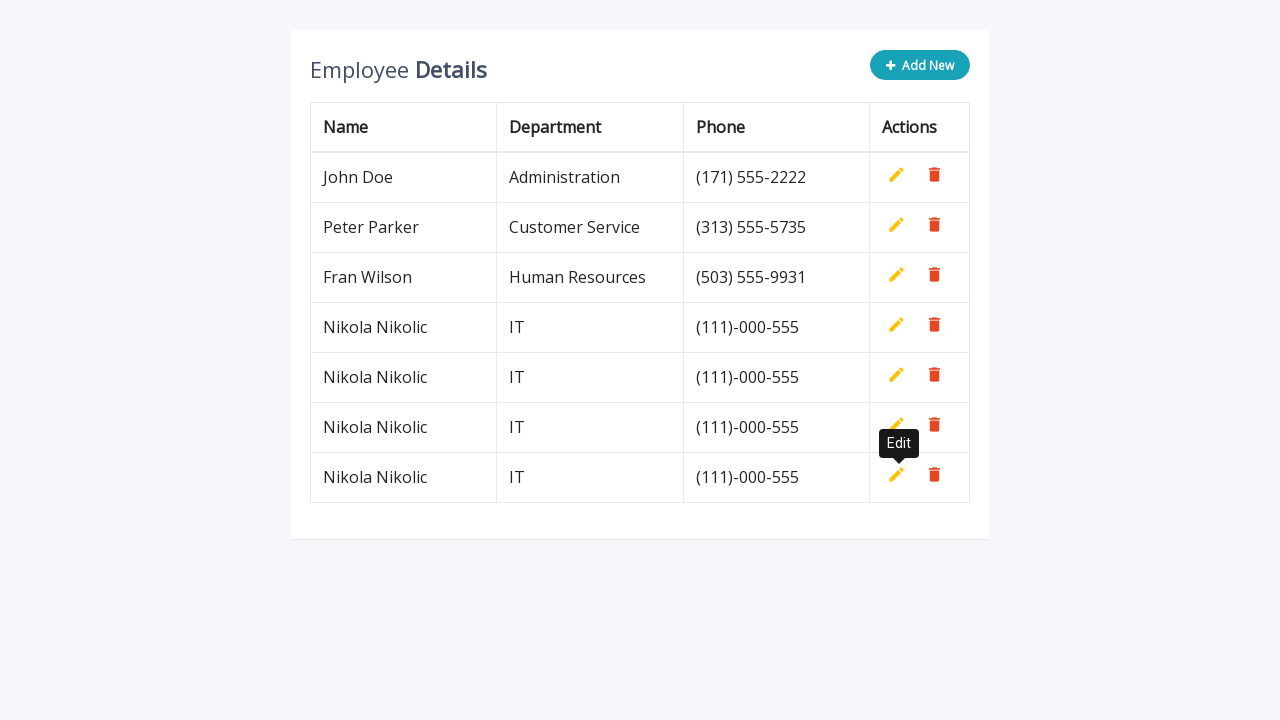

Clicked 'Add New' button to create a new row at (920, 65) on button.add-new
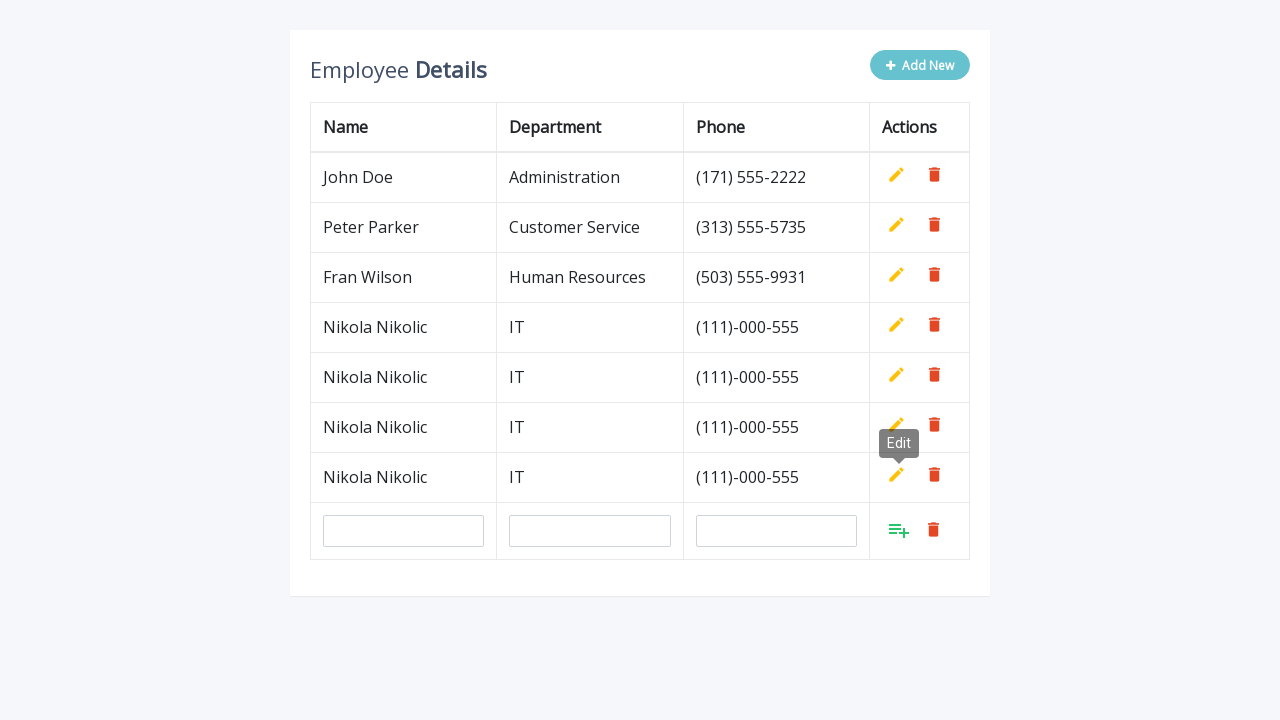

Filled in employee name field with 'Nikola Nikolic' on input#name
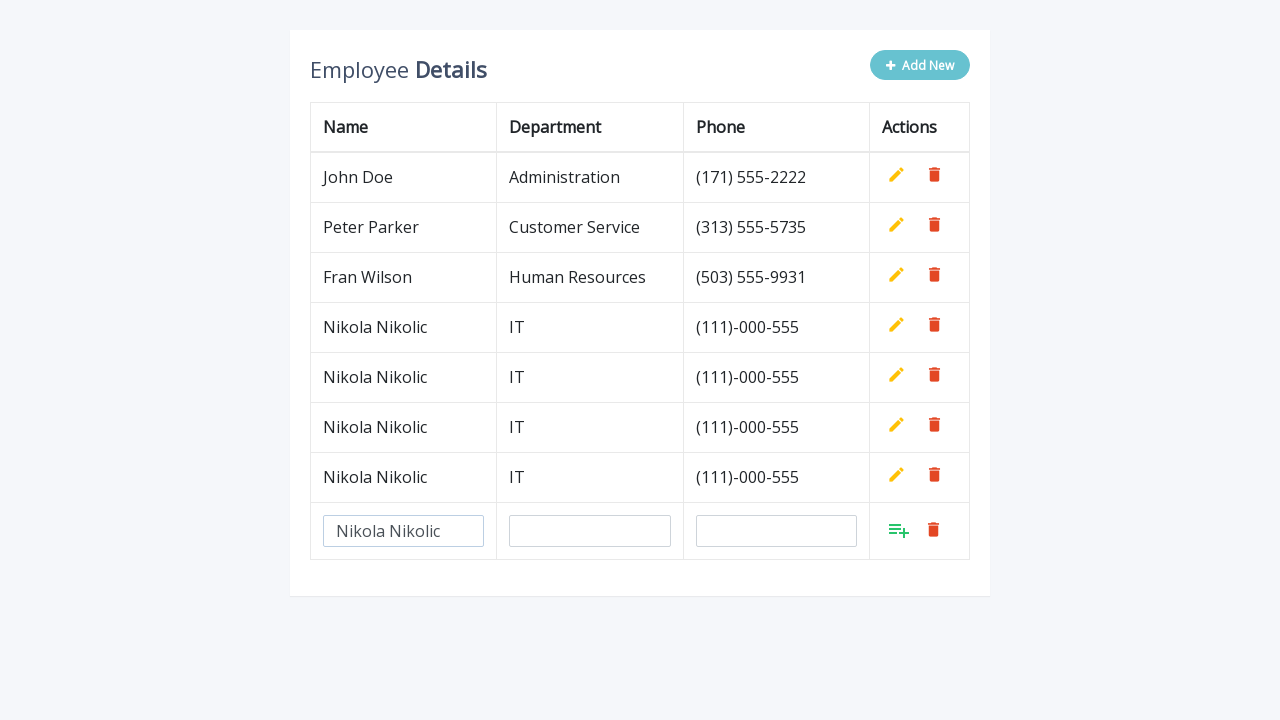

Filled in department field with 'IT' on input#department
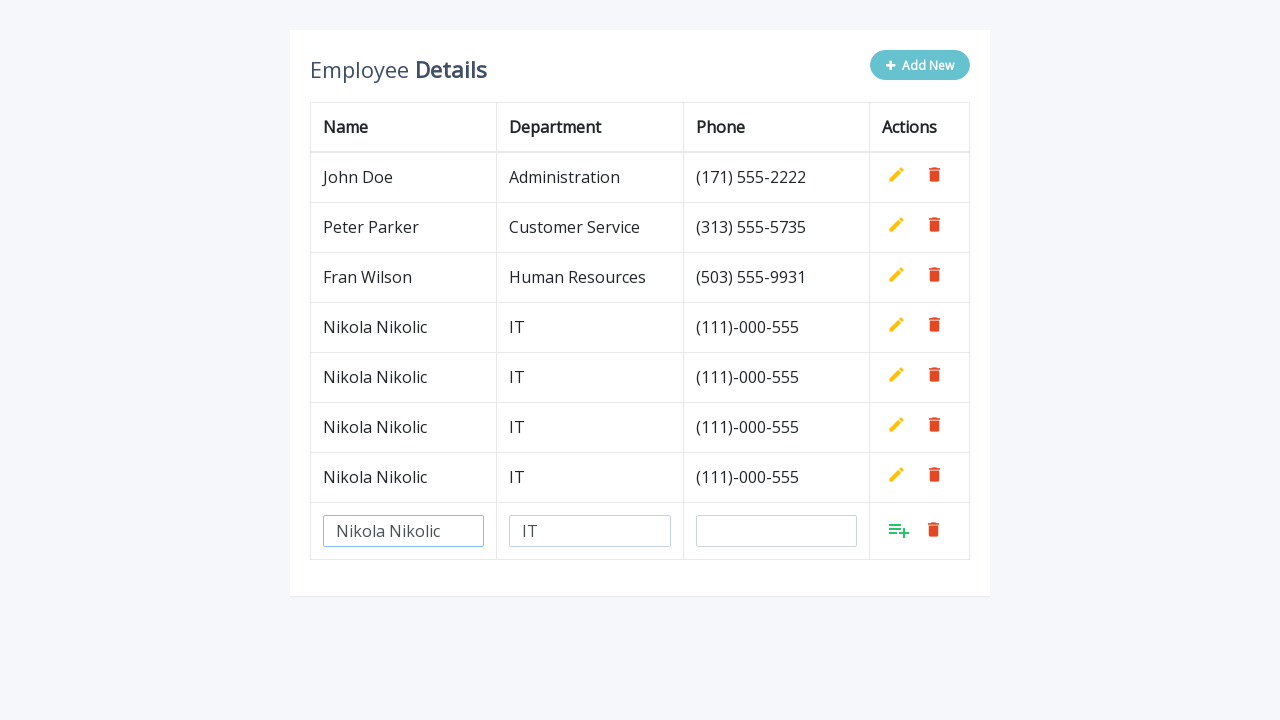

Filled in phone field with '(111)-000-555' on input#phone
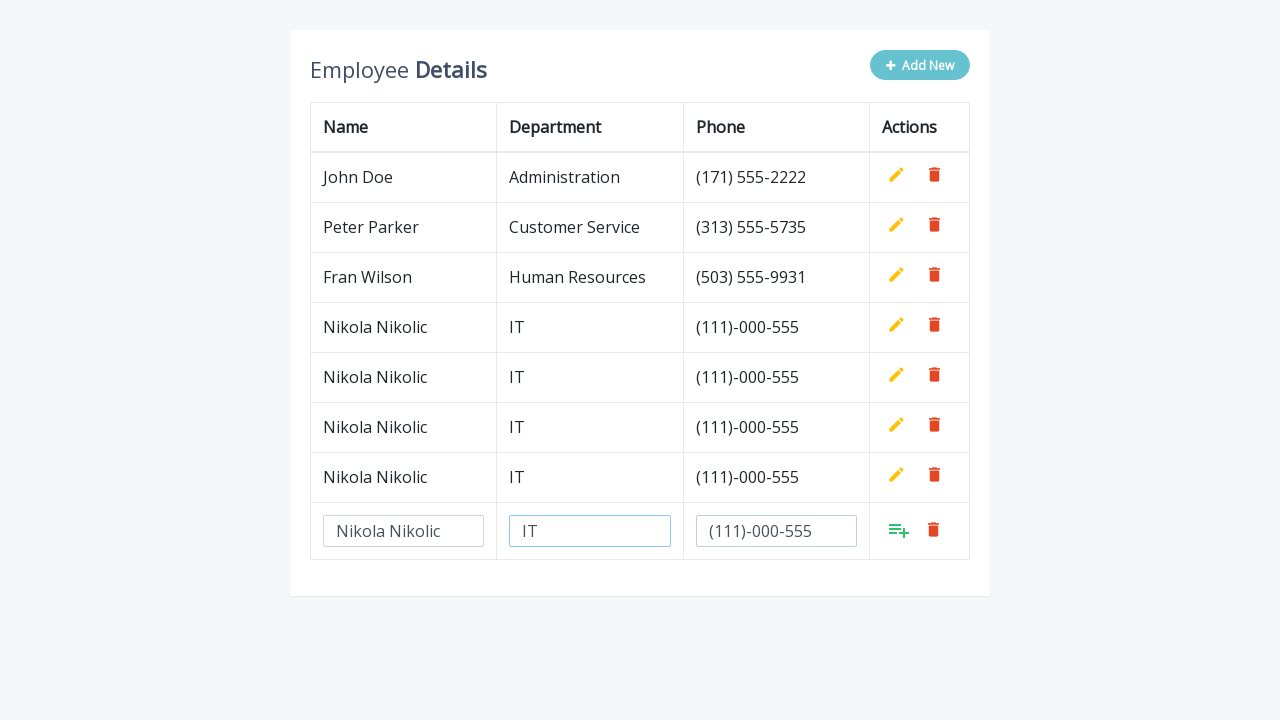

Clicked the Add button to confirm the new row entry at (899, 530) on xpath=//tbody/tr[last()]/td[last()]/a[@class='add']
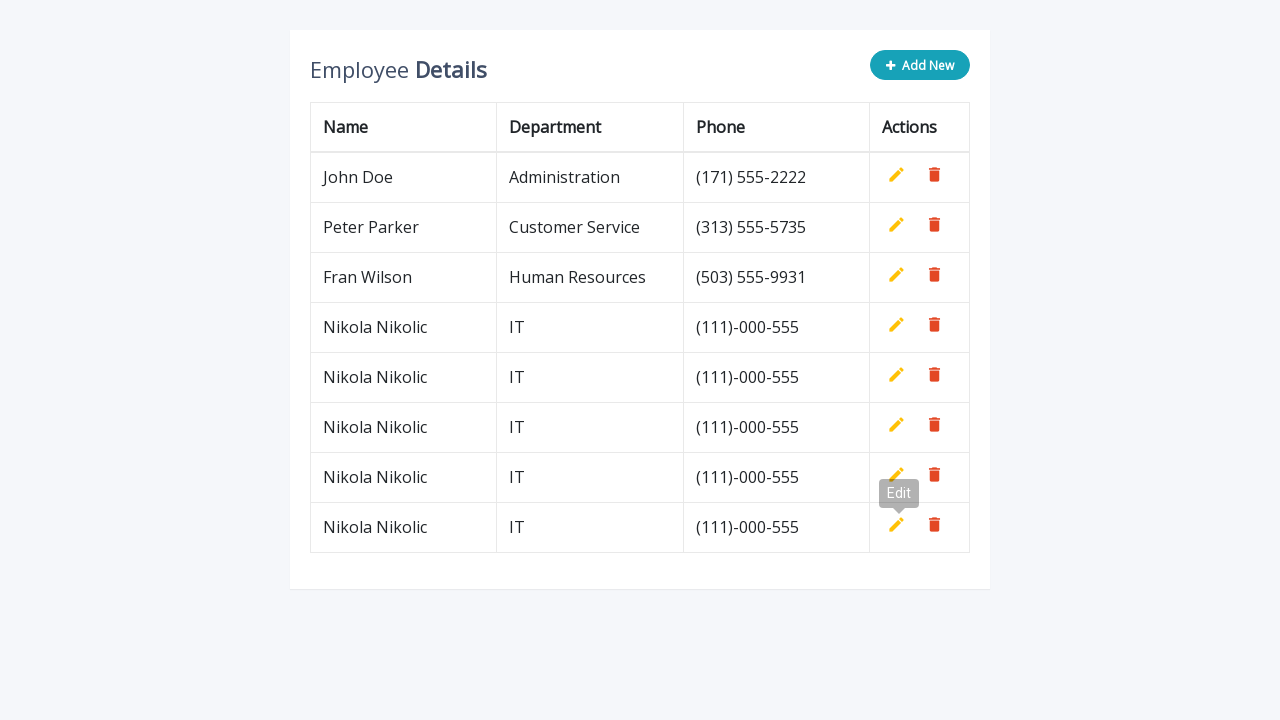

Waited 0.5 seconds before adding the next row
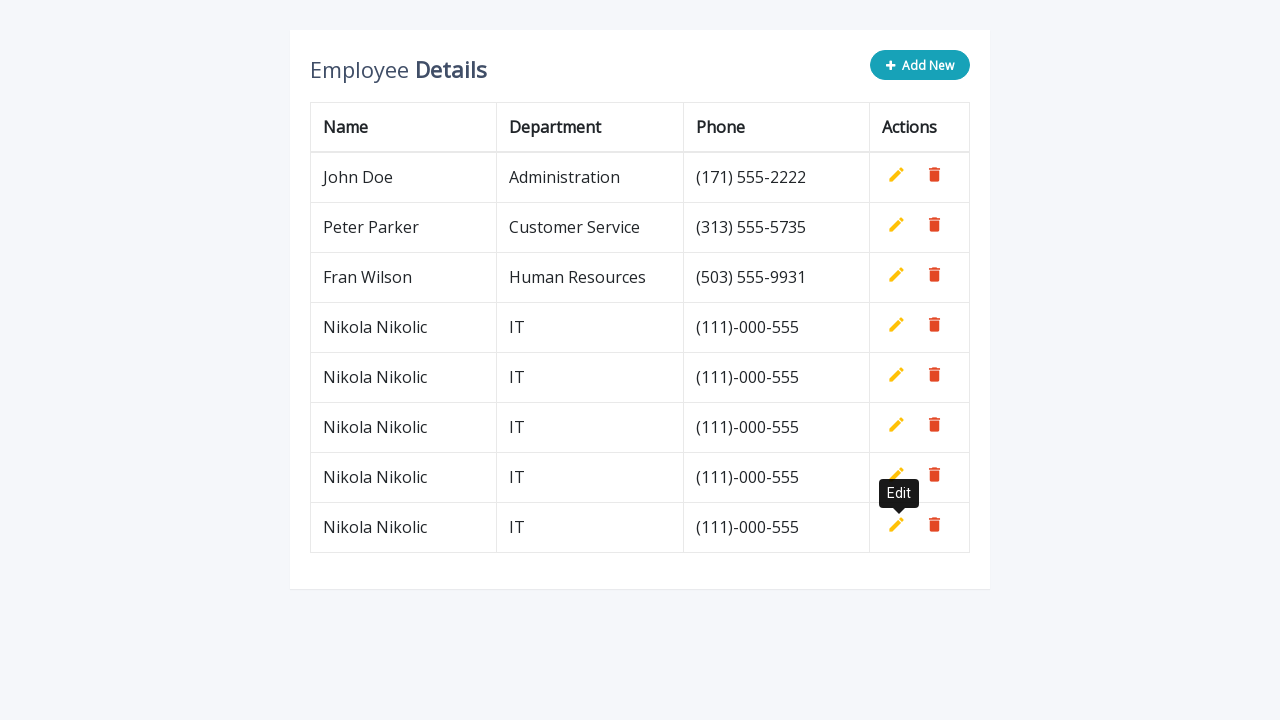

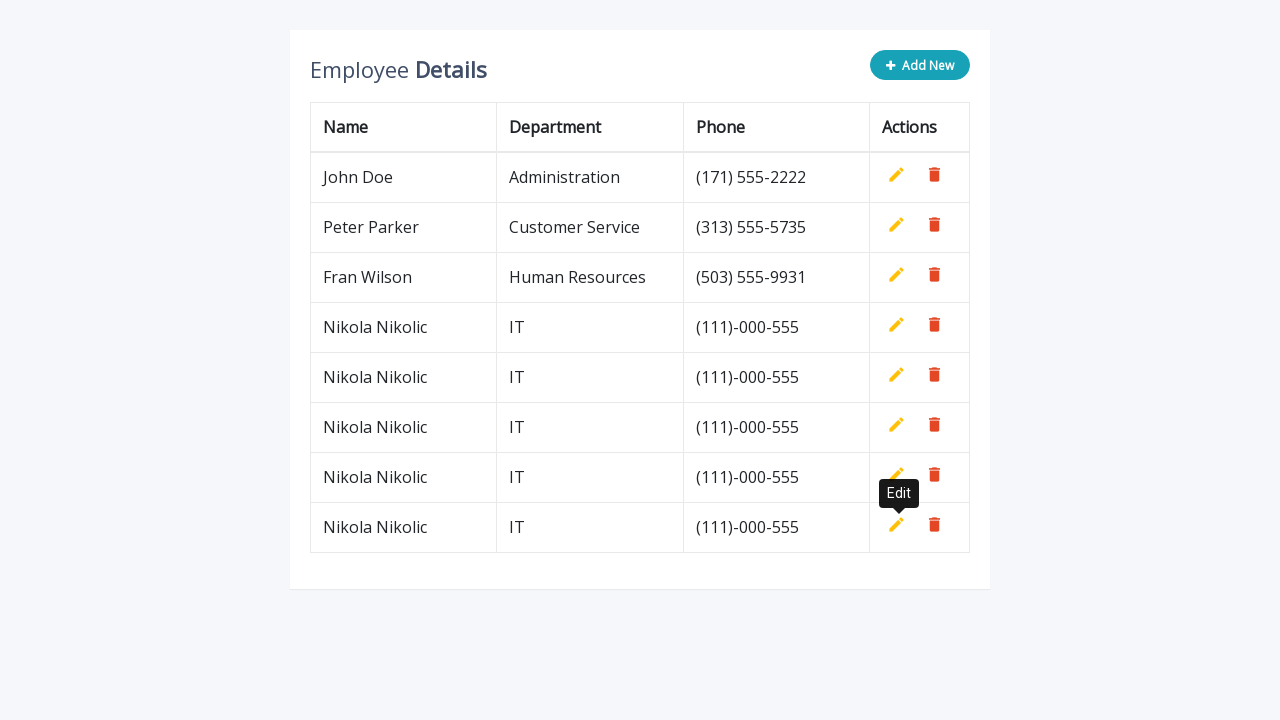